Tests JavaScript alert handling by triggering and interacting with different types of alerts (simple alert, confirm dialog, and prompt dialog)

Starting URL: https://the-internet.herokuapp.com/javascript_alerts

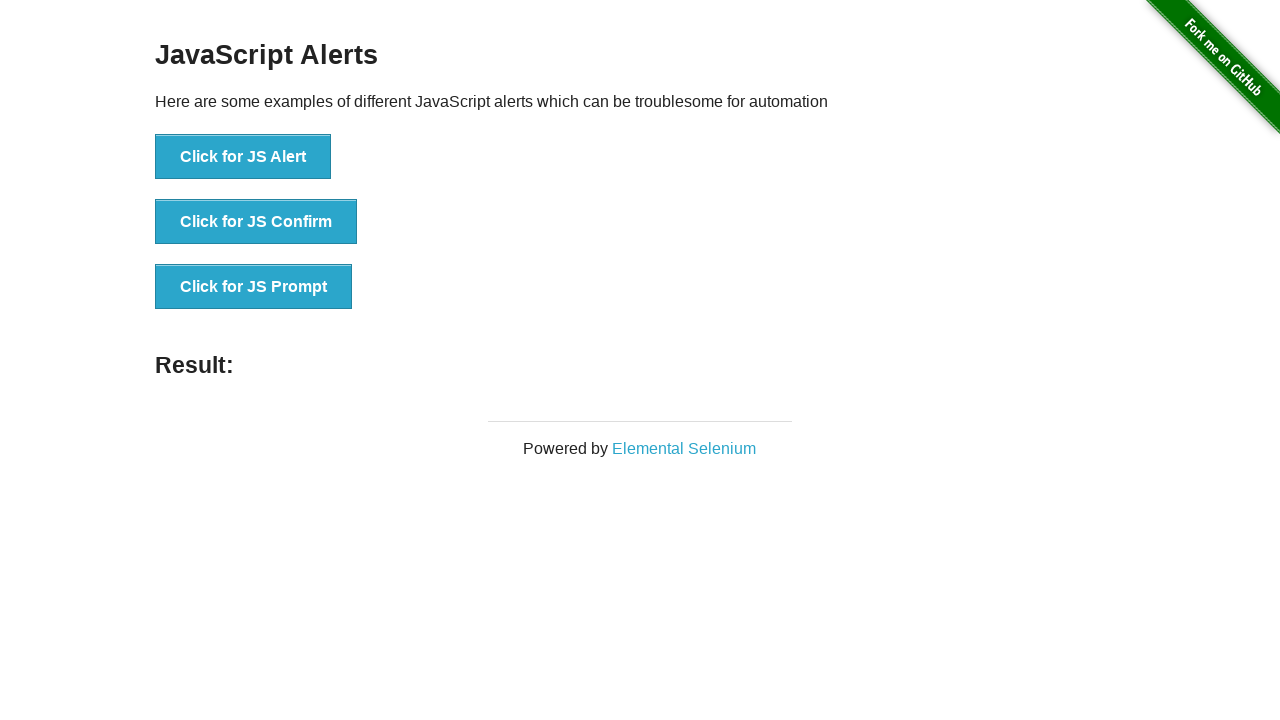

Waited for 'JavaScript Alerts' heading to be present
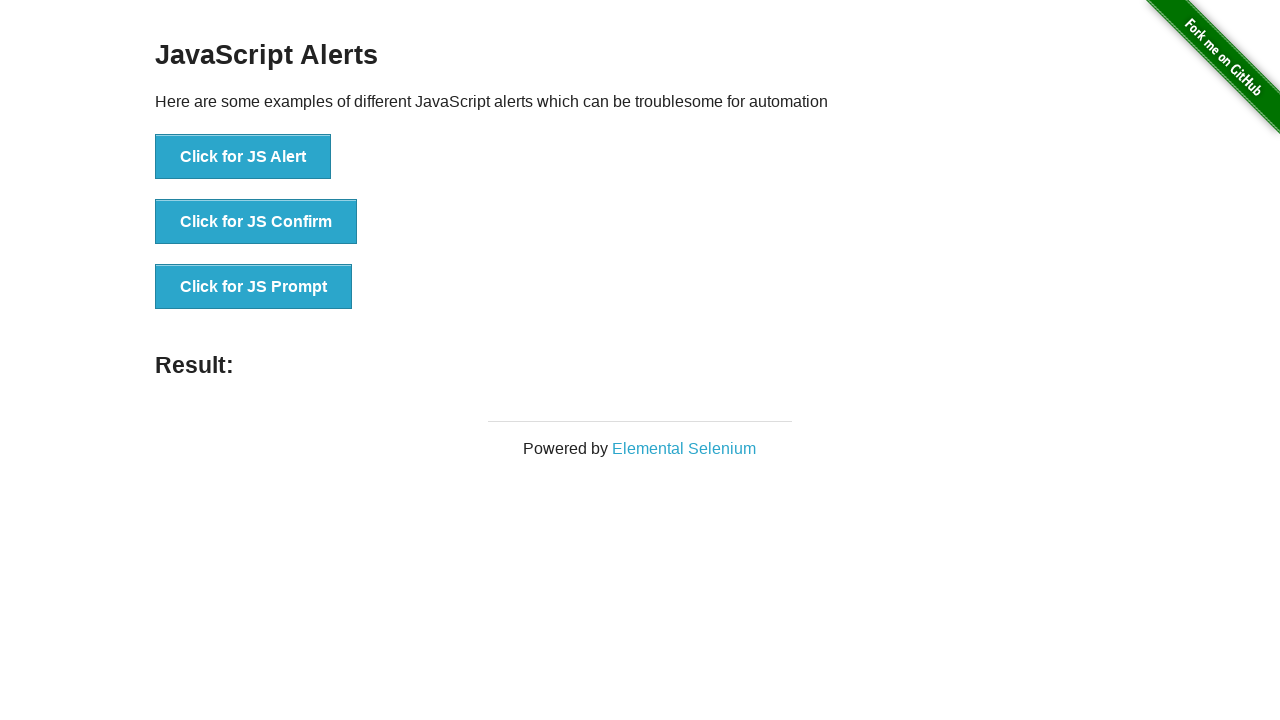

Waited for 'Result' heading to be present
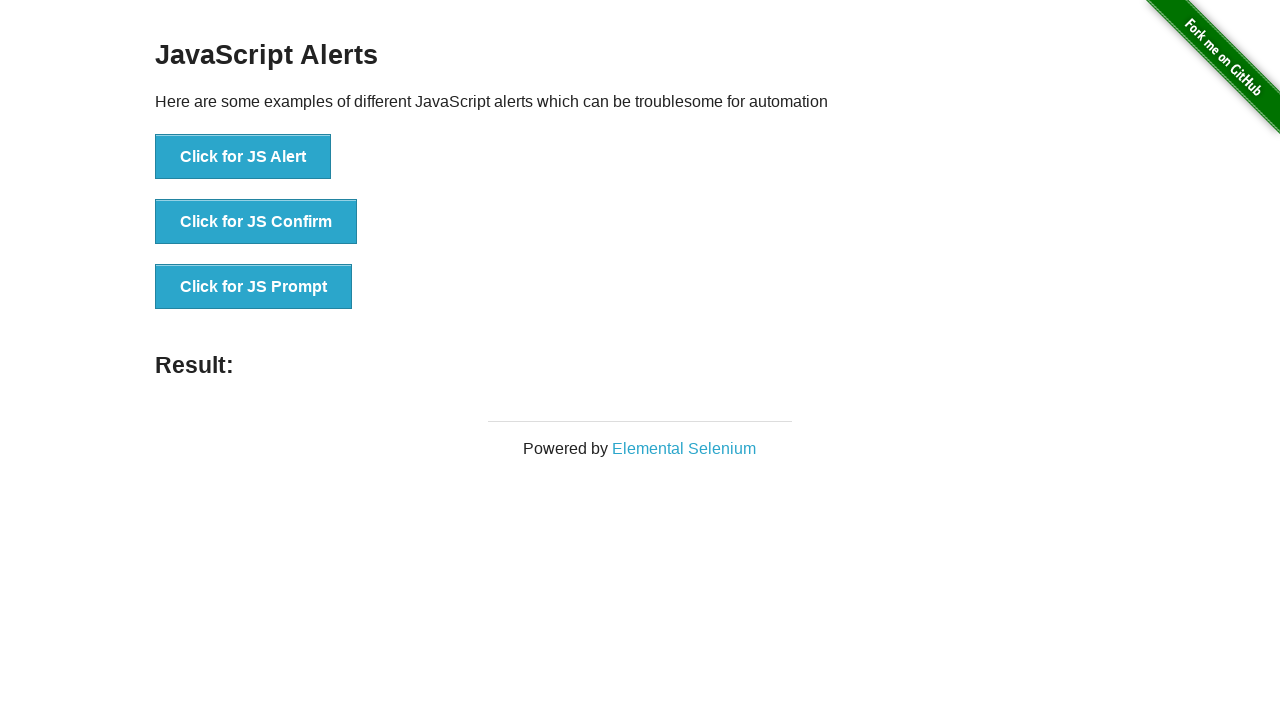

Set up dialog handler to accept alert
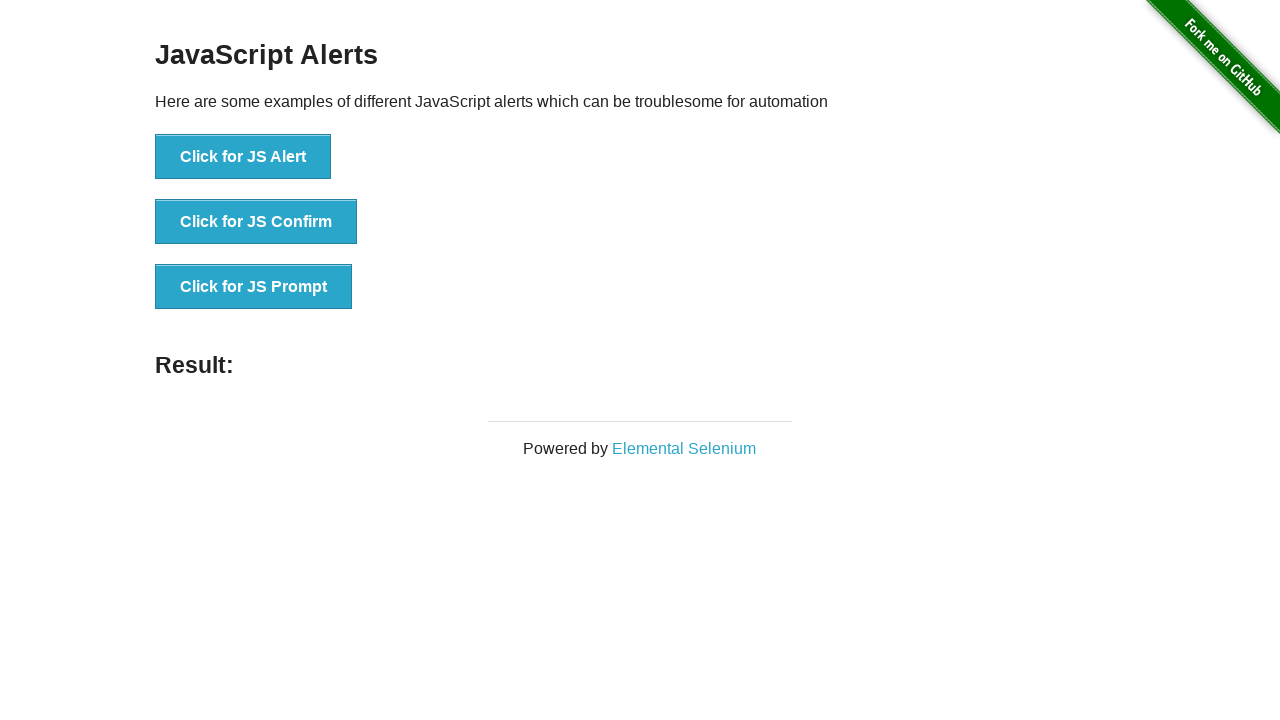

Clicked 'Click for JS Alert' button to trigger simple alert at (243, 157) on button:has-text('Click for JS Alert')
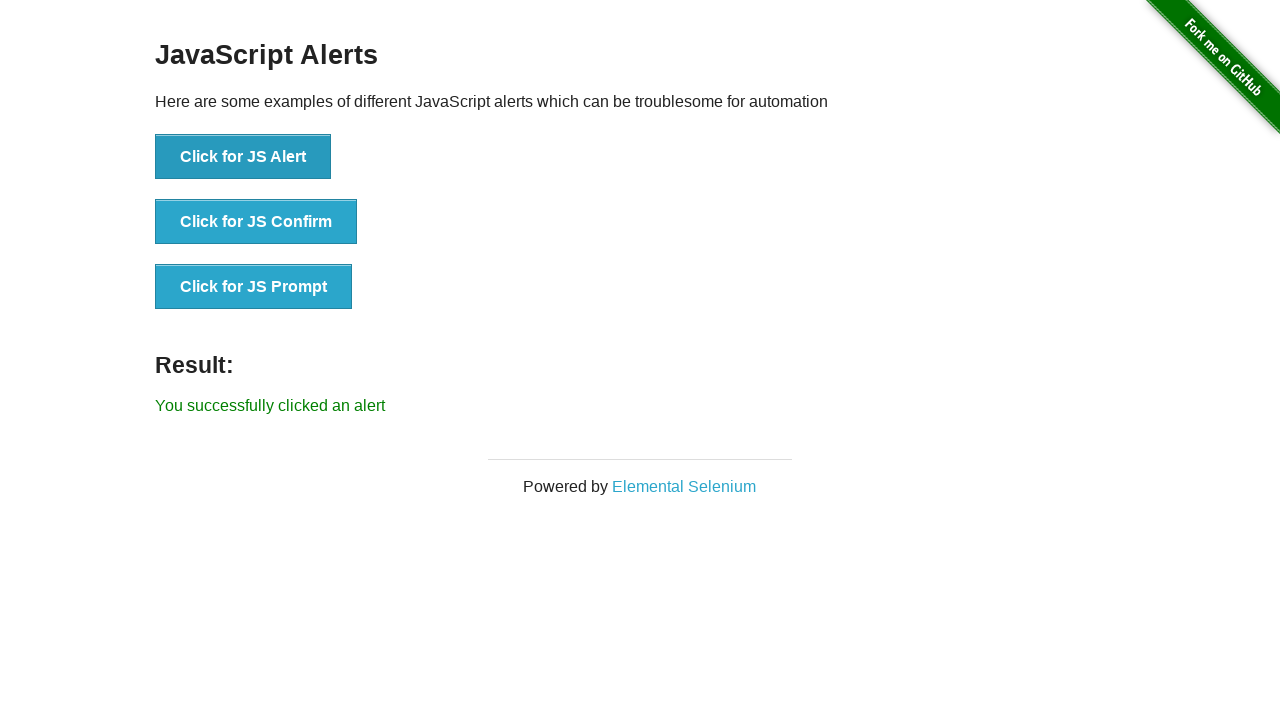

Waited 3 seconds for alert handling to complete
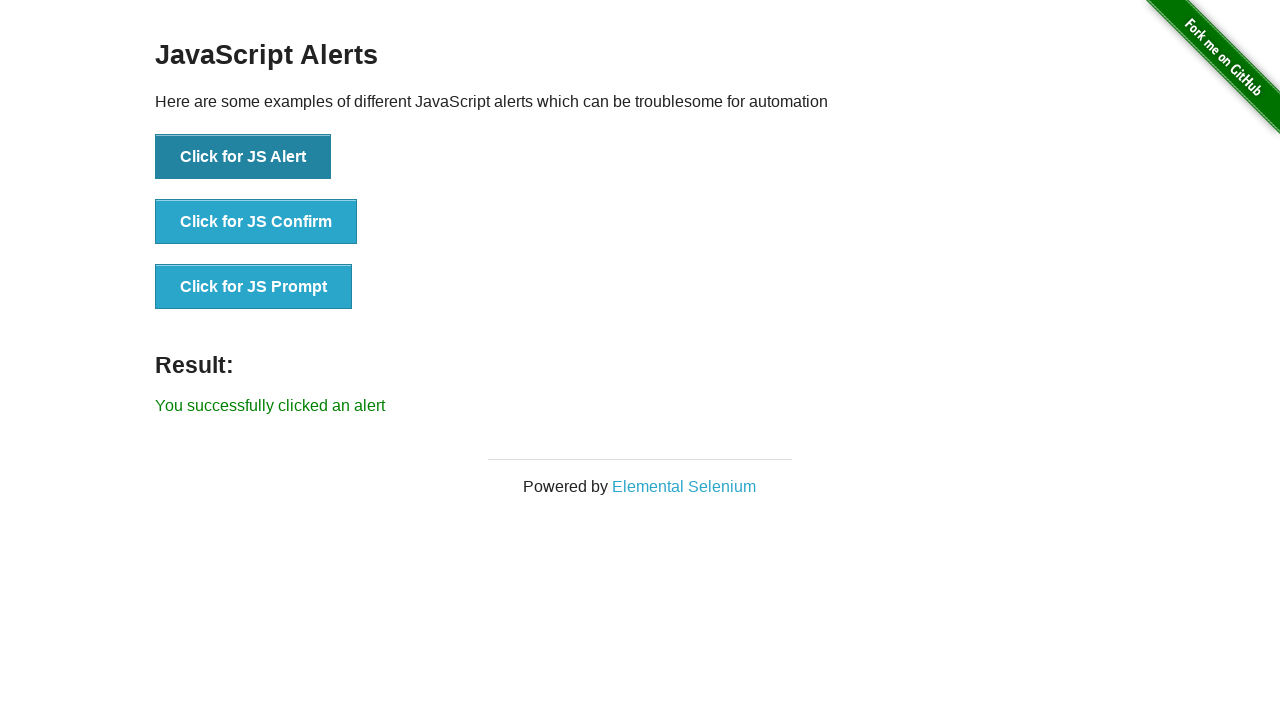

Set up dialog handler to accept confirm dialog
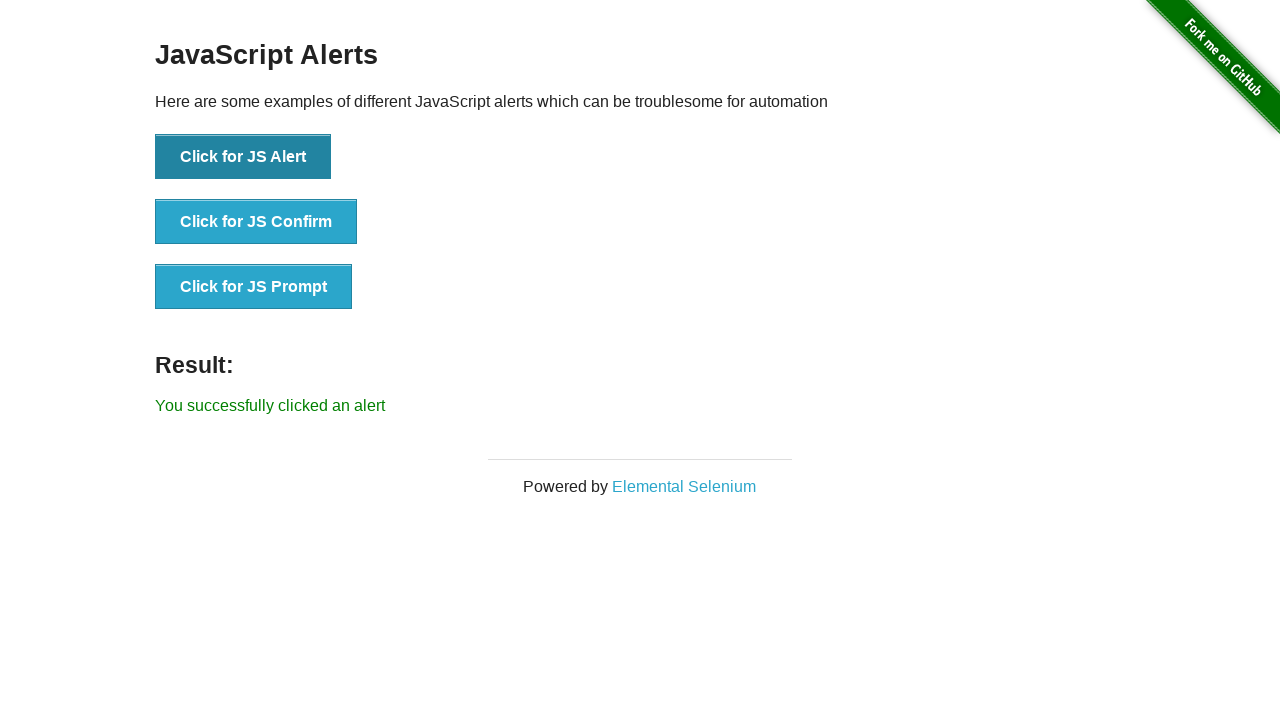

Clicked 'Click for JS Confirm' button to trigger confirm dialog at (256, 222) on button:has-text('Click for JS Confirm')
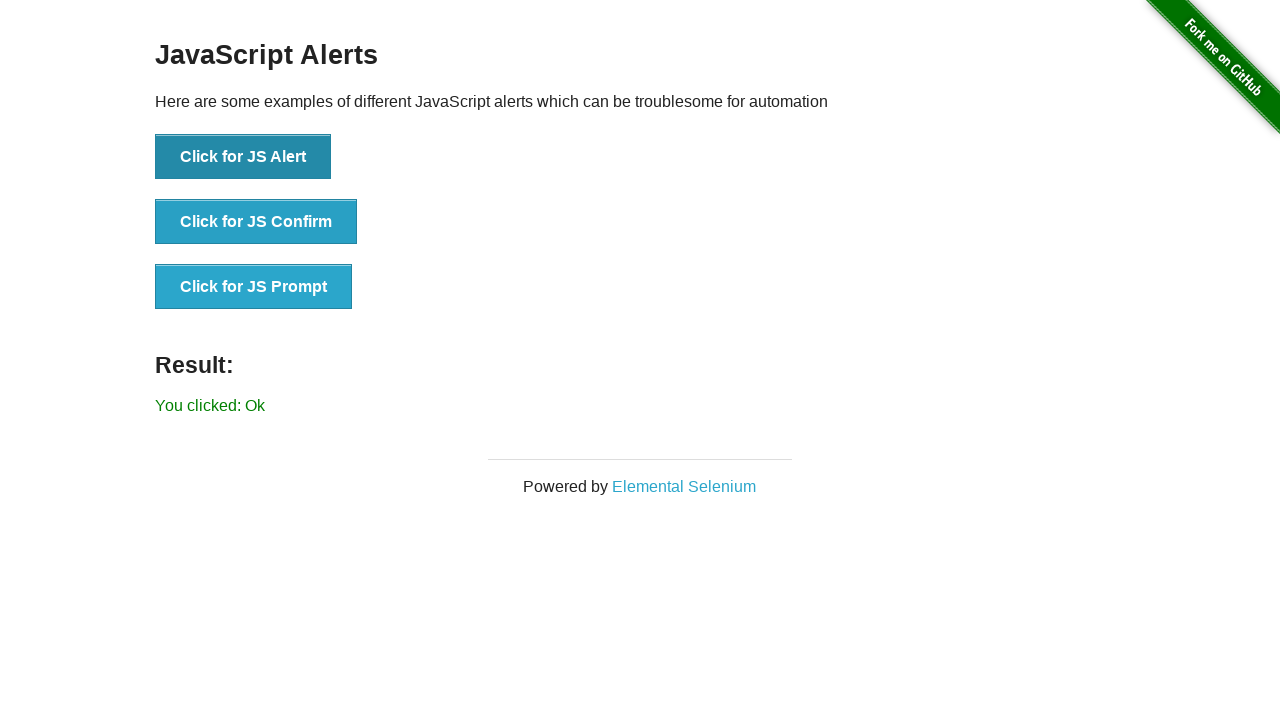

Waited 1 second for confirm dialog handling to complete
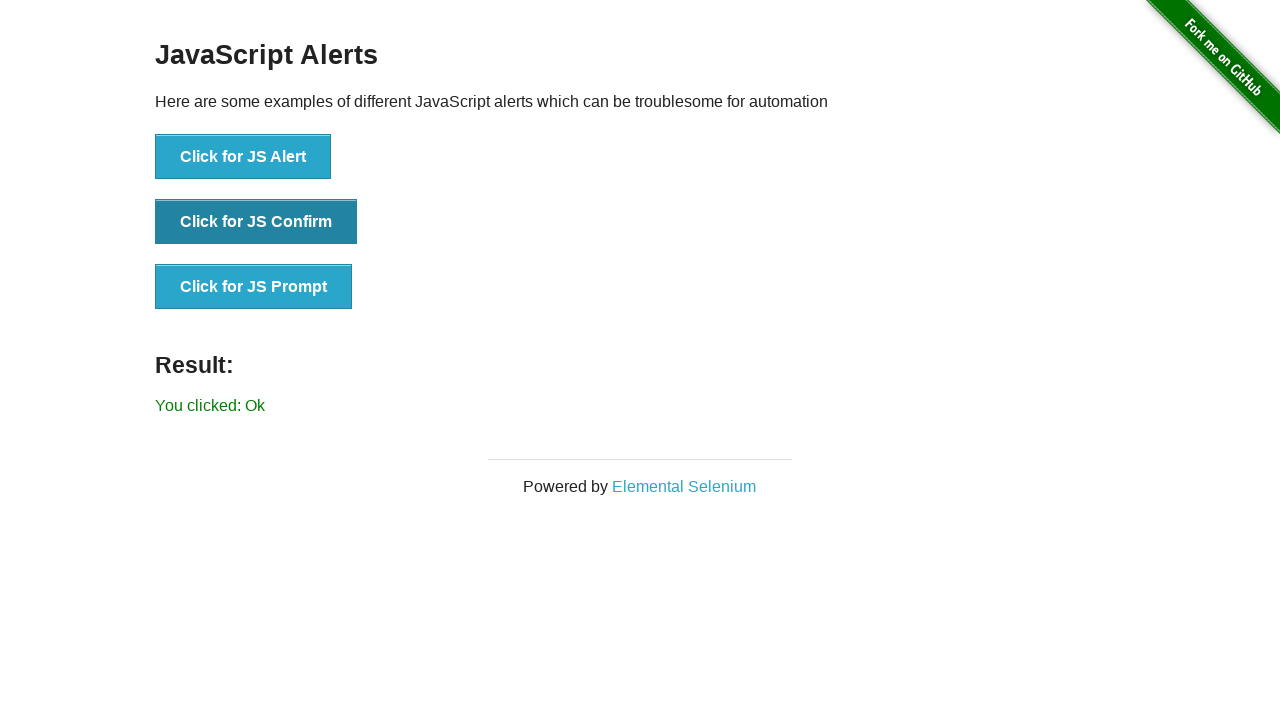

Set up dialog handler to dismiss confirm dialog
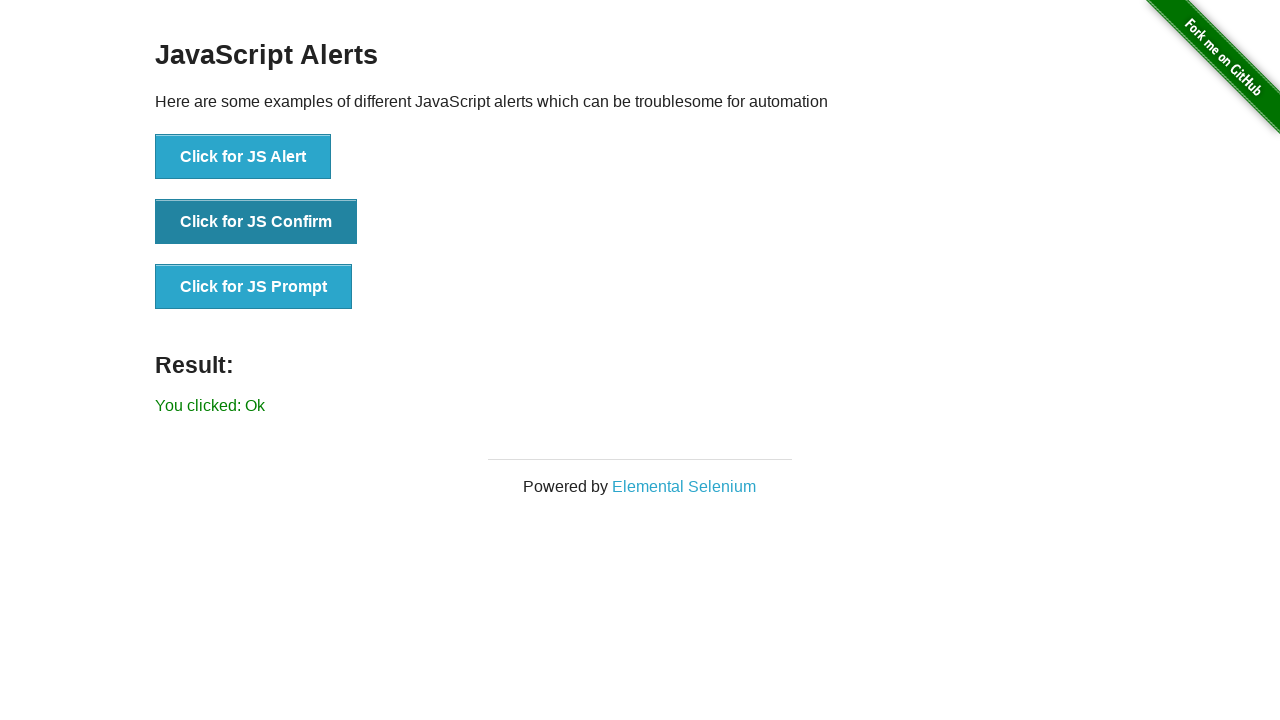

Clicked 'Click for JS Confirm' button again to trigger confirm dialog for dismissal at (256, 222) on button:has-text('Click for JS Confirm')
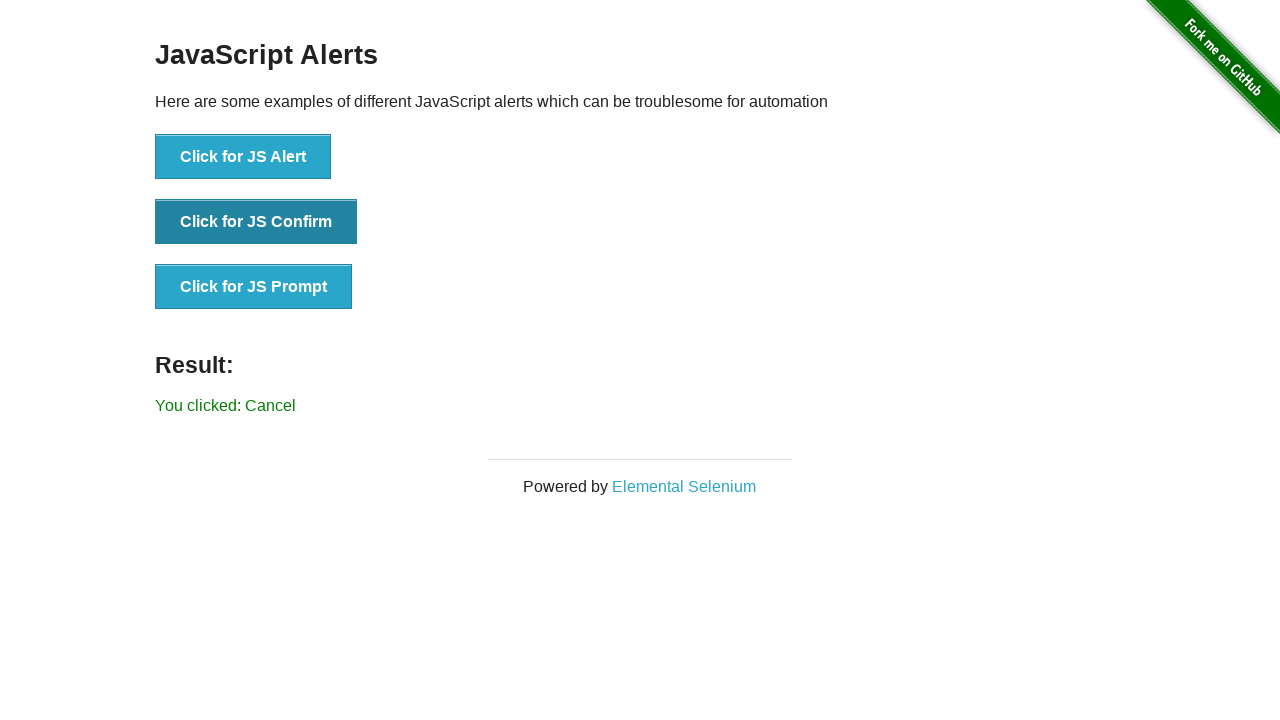

Waited 3 seconds for dismiss dialog handling to complete
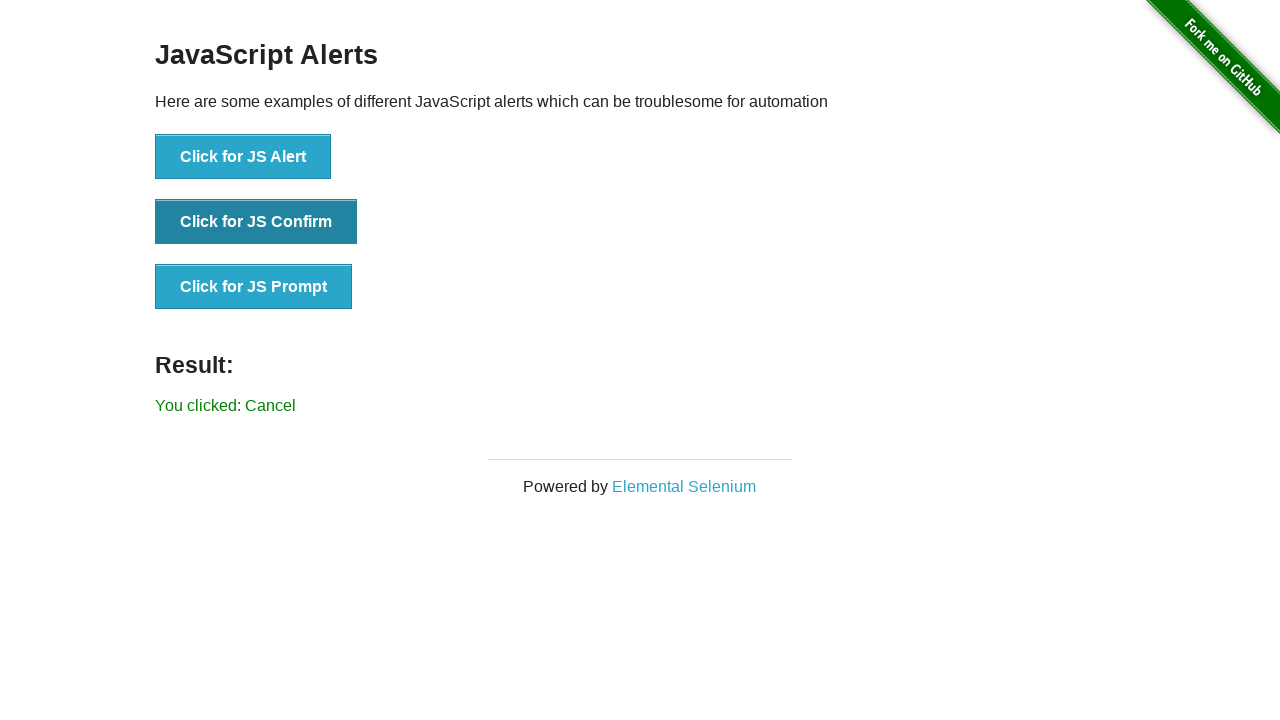

Set up dialog handler to accept prompt with 'Fine' as input
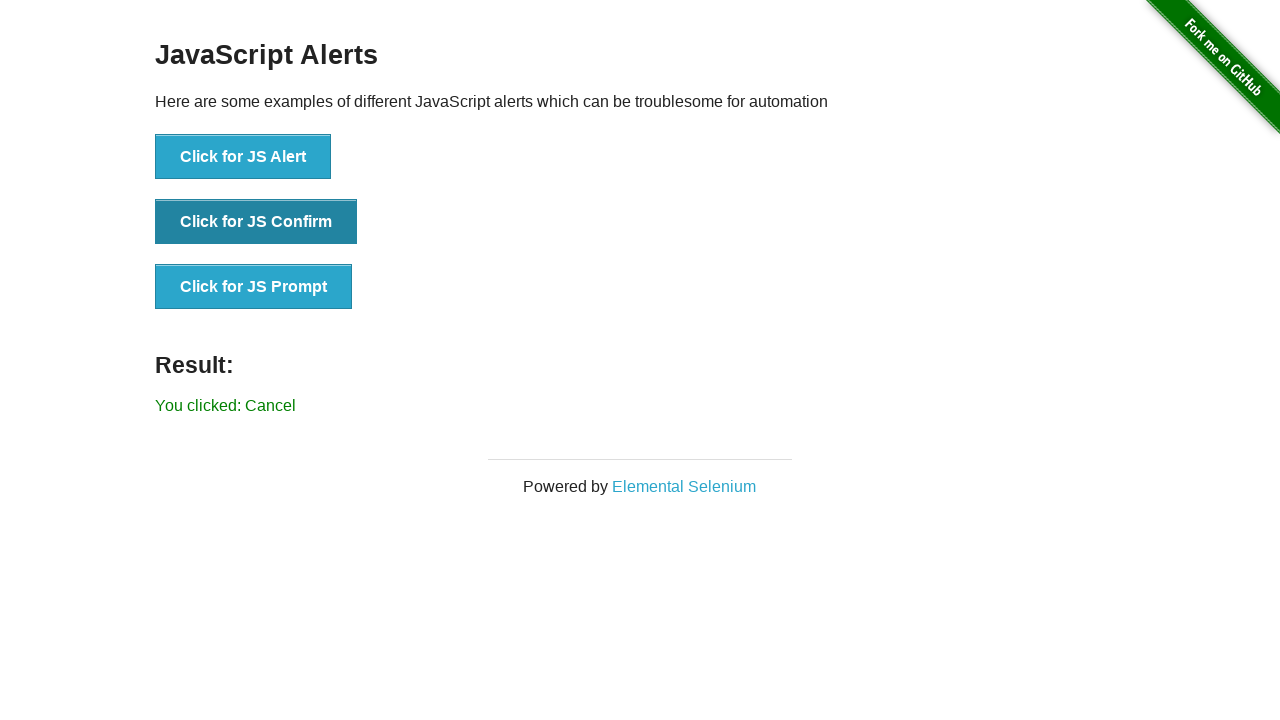

Clicked 'Click for JS Prompt' button to trigger prompt dialog at (254, 287) on button:has-text('Click for JS Prompt')
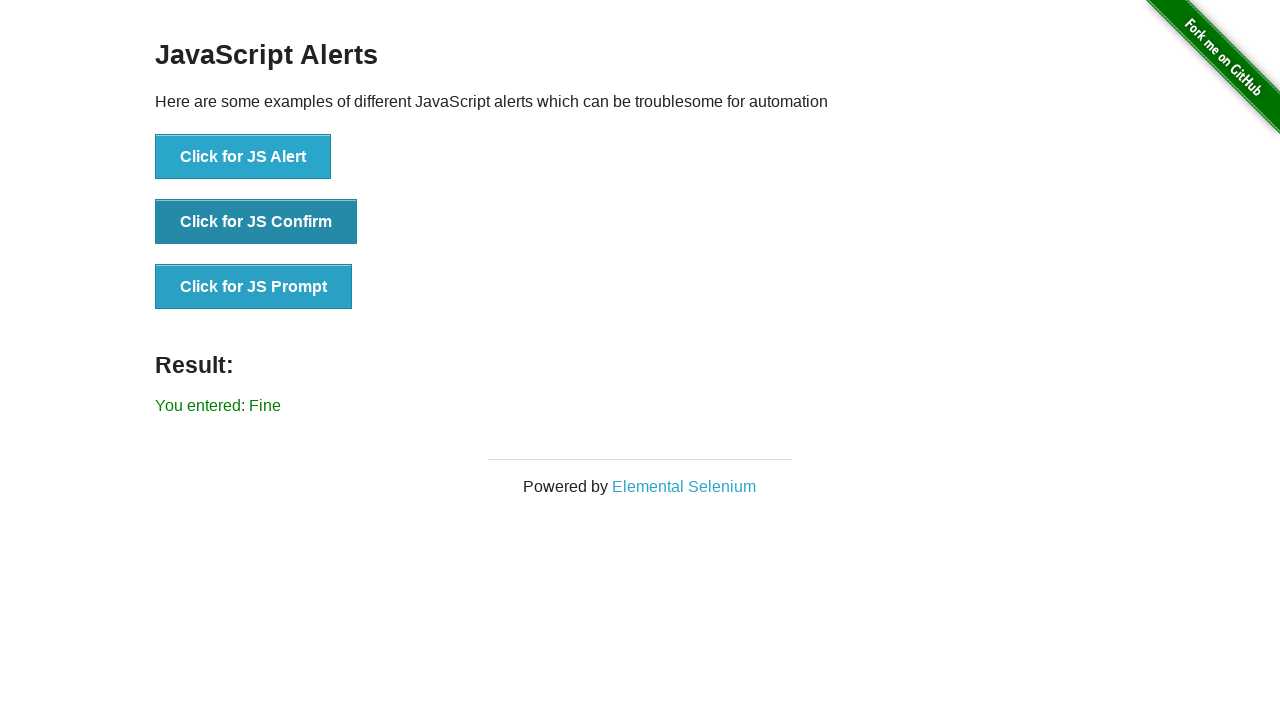

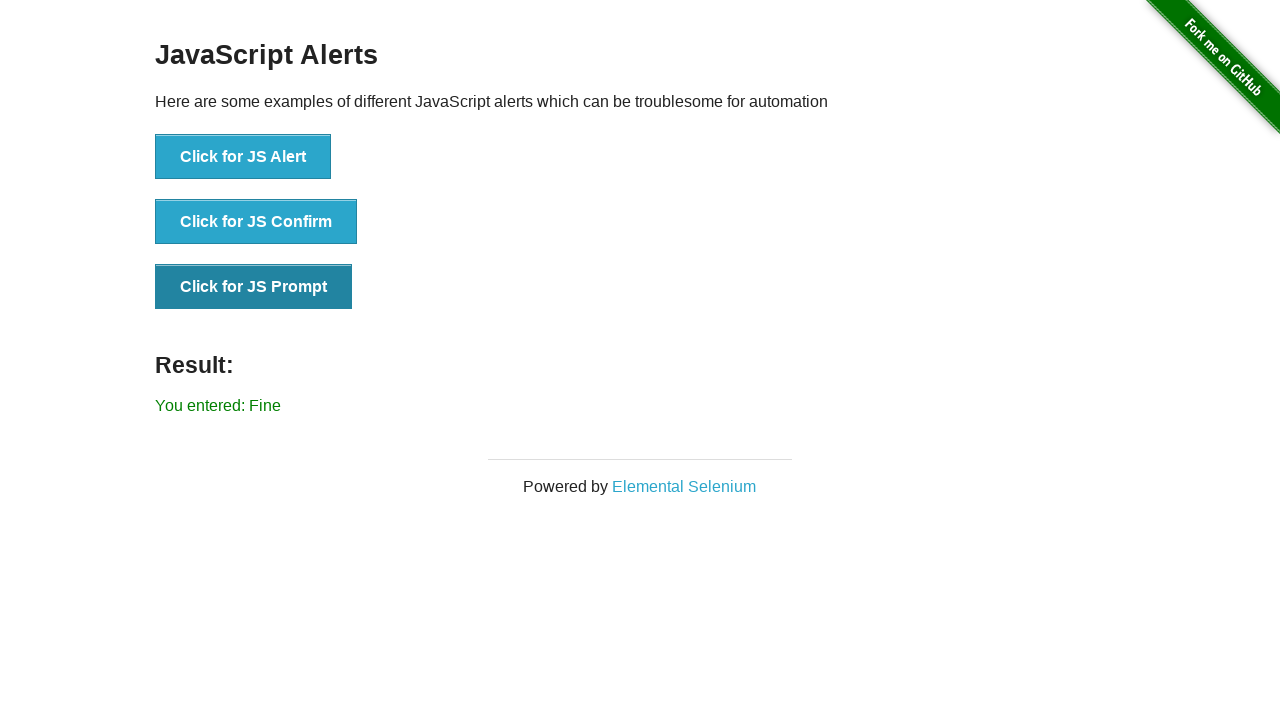